Tests the mortgage calculator page by checking and clicking on a radio button with value 'percent' to verify its selection state changes

Starting URL: https://www.mortgagecalculator.org/

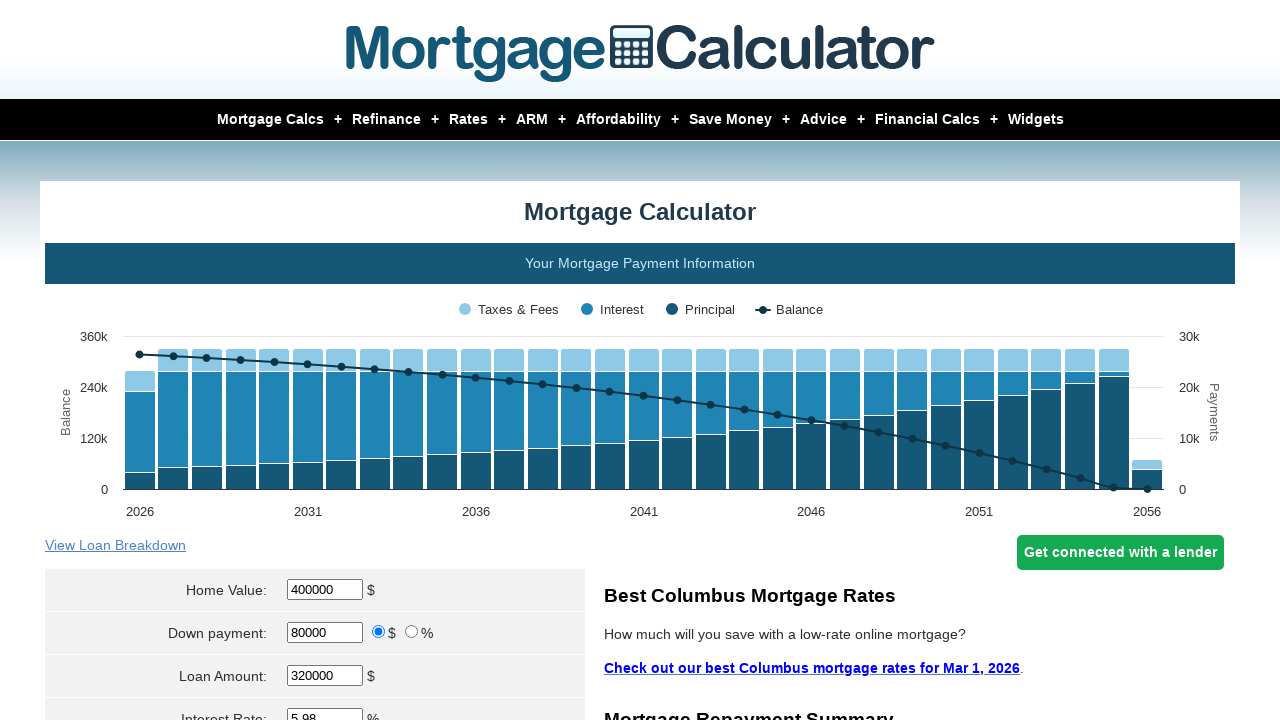

Checked initial selection state of 'percent' radio button
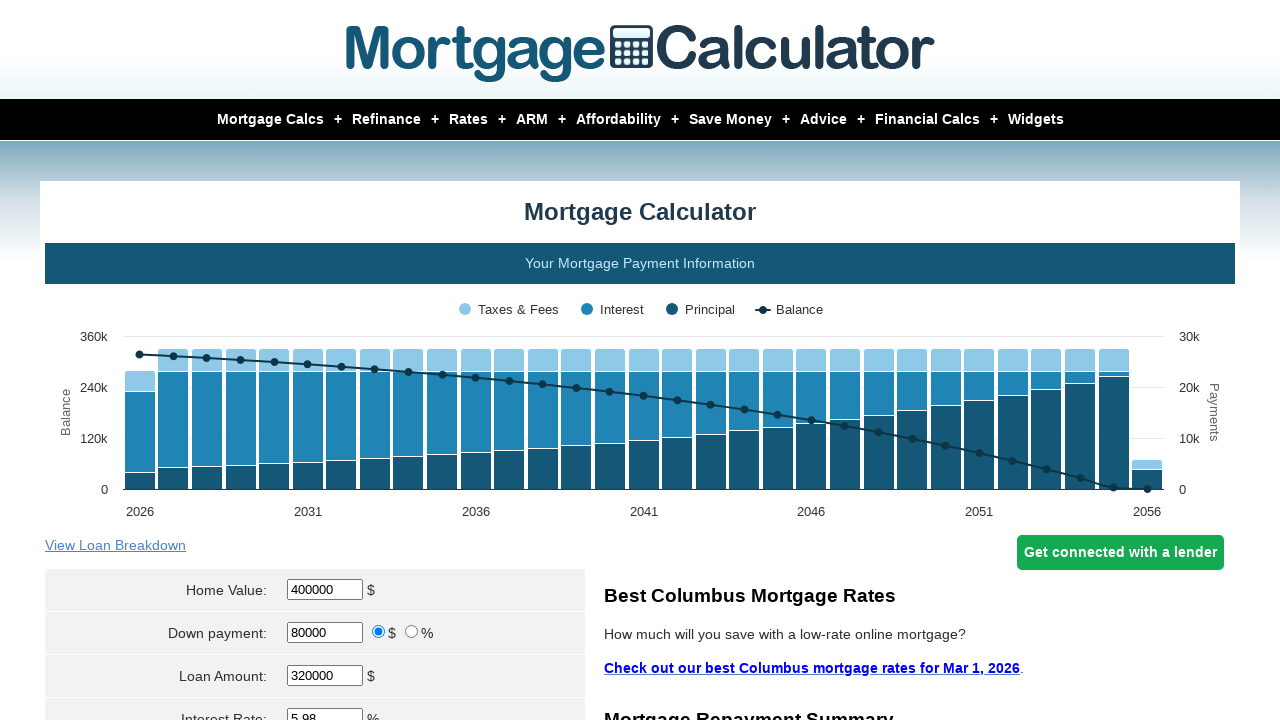

Clicked 'percent' radio button at (412, 632) on input[value='percent']
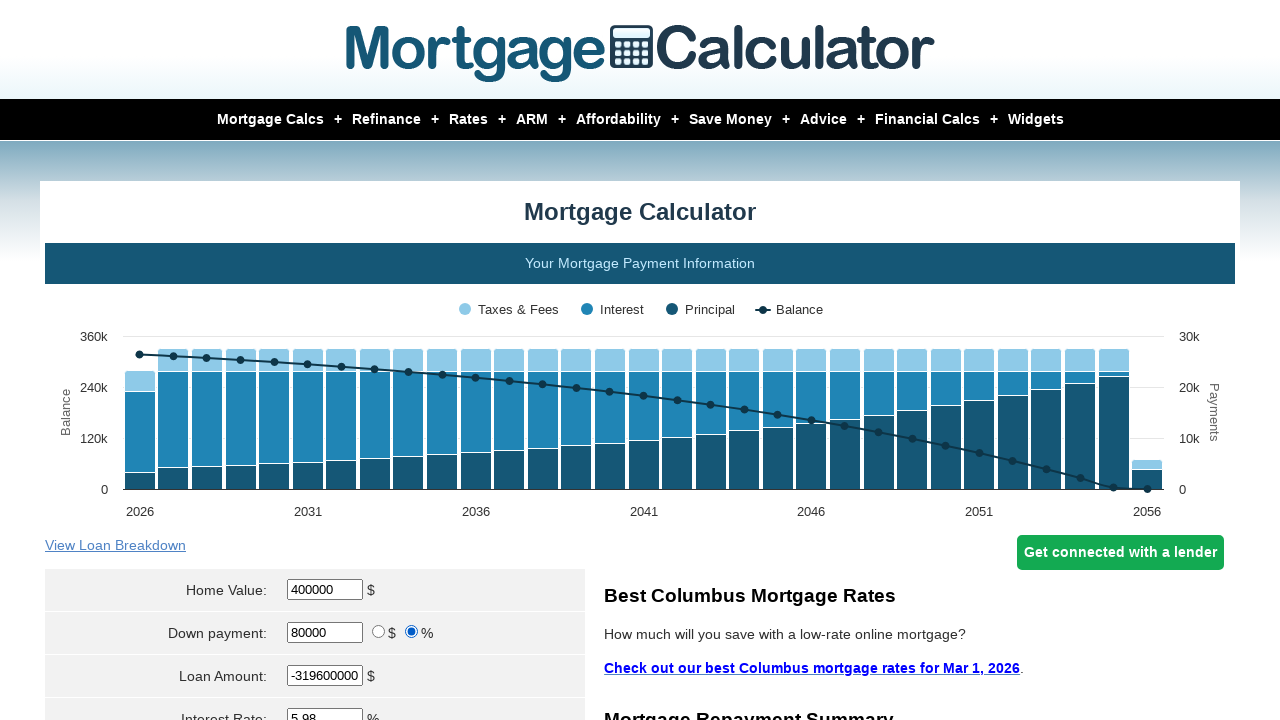

Waited for page to process radio button click
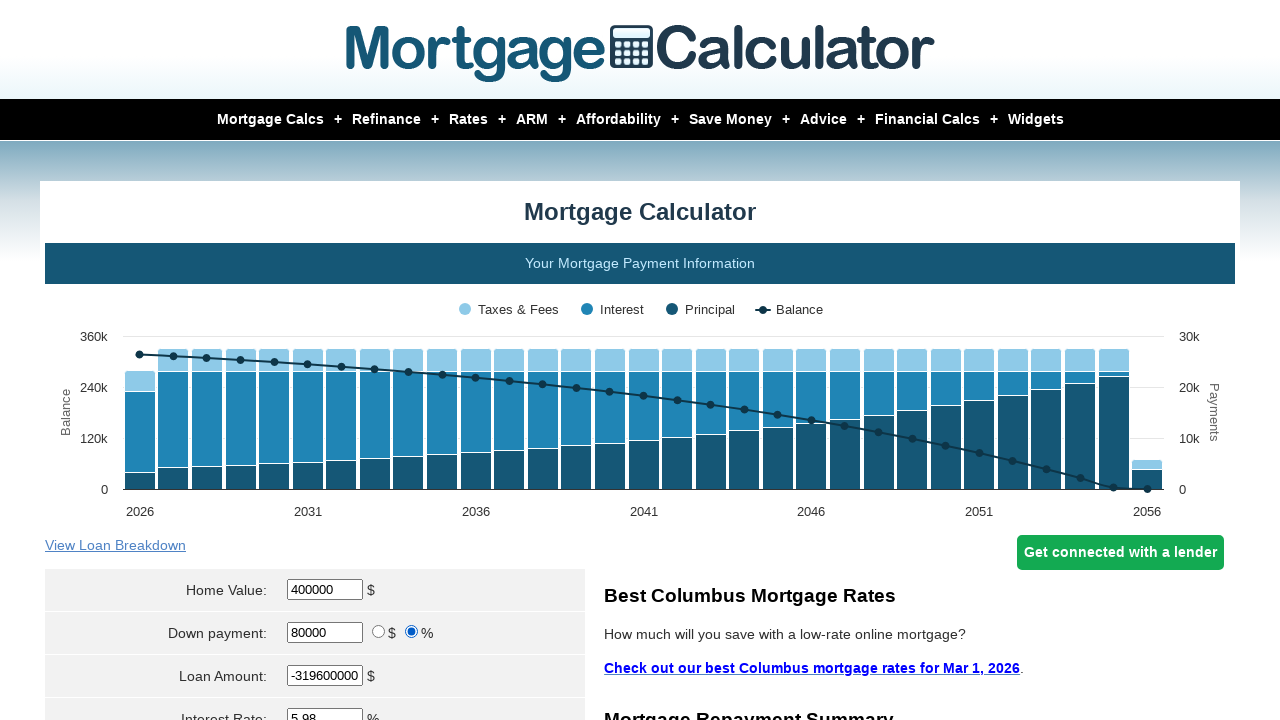

Verified 'percent' radio button is selected after click
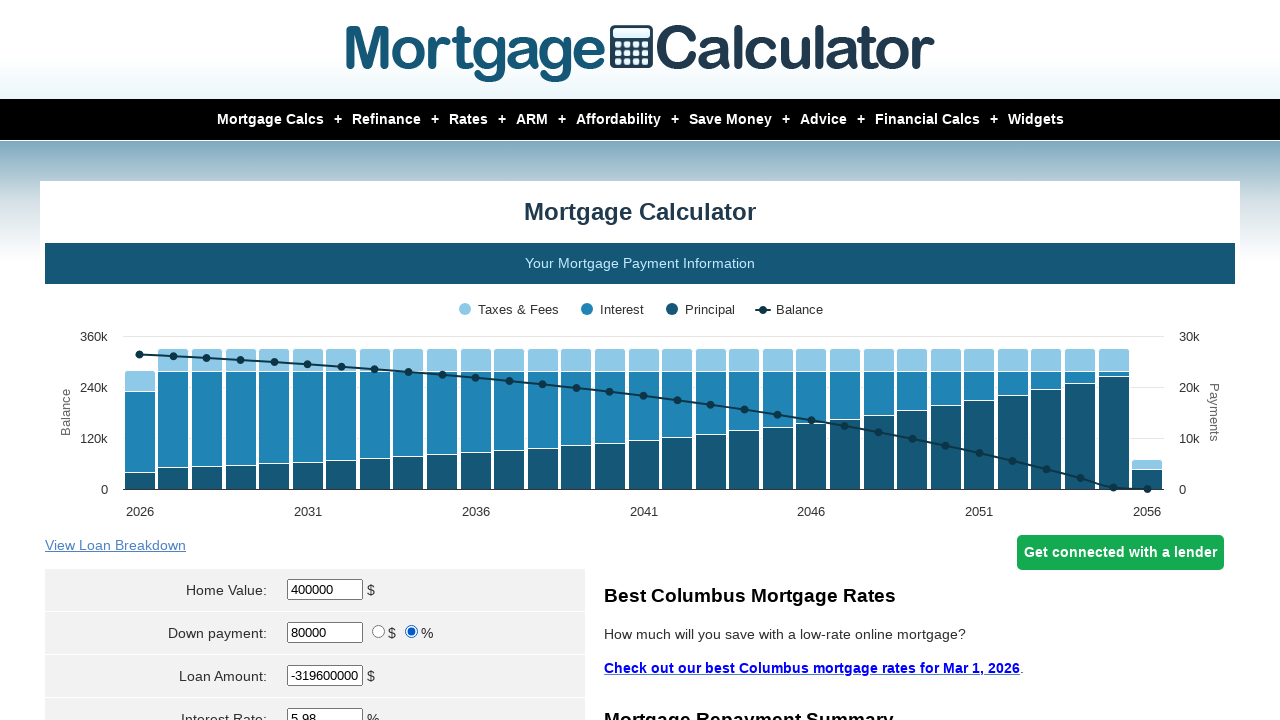

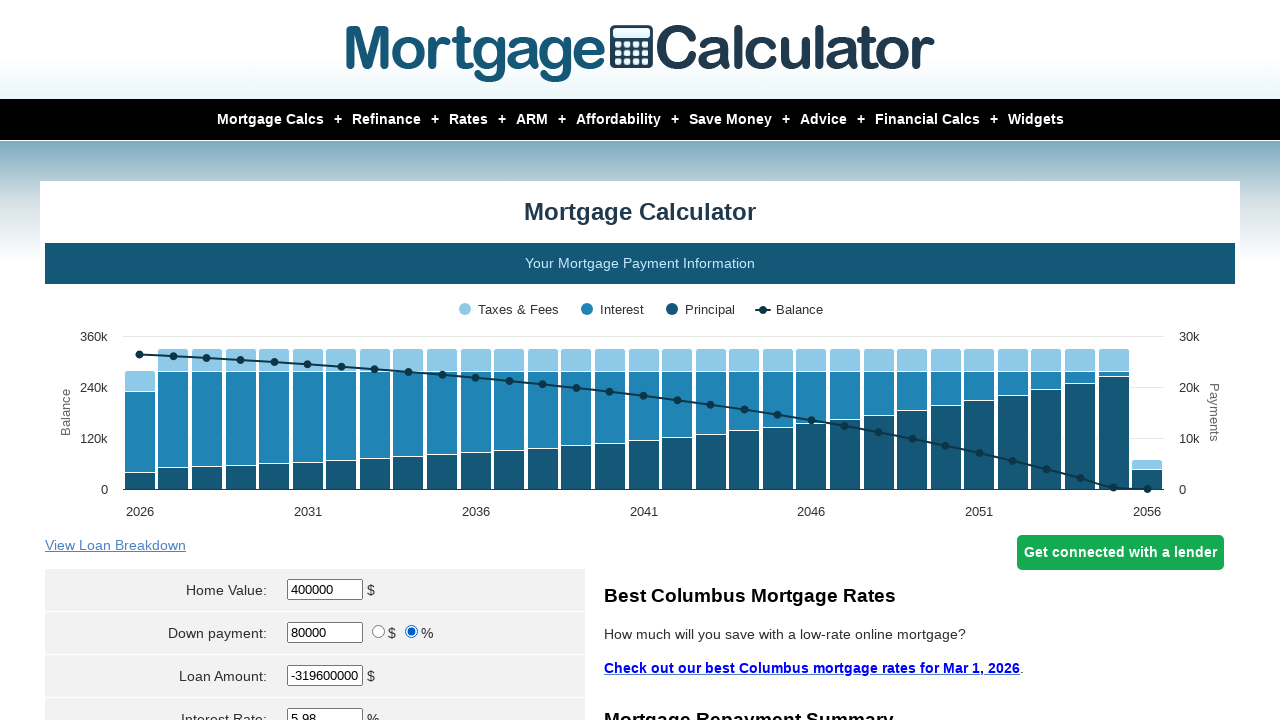